Navigates to an automation practice page and checks if a dropdown element is in a selected state

Starting URL: https://rahulshettyacademy.com/AutomationPractice/

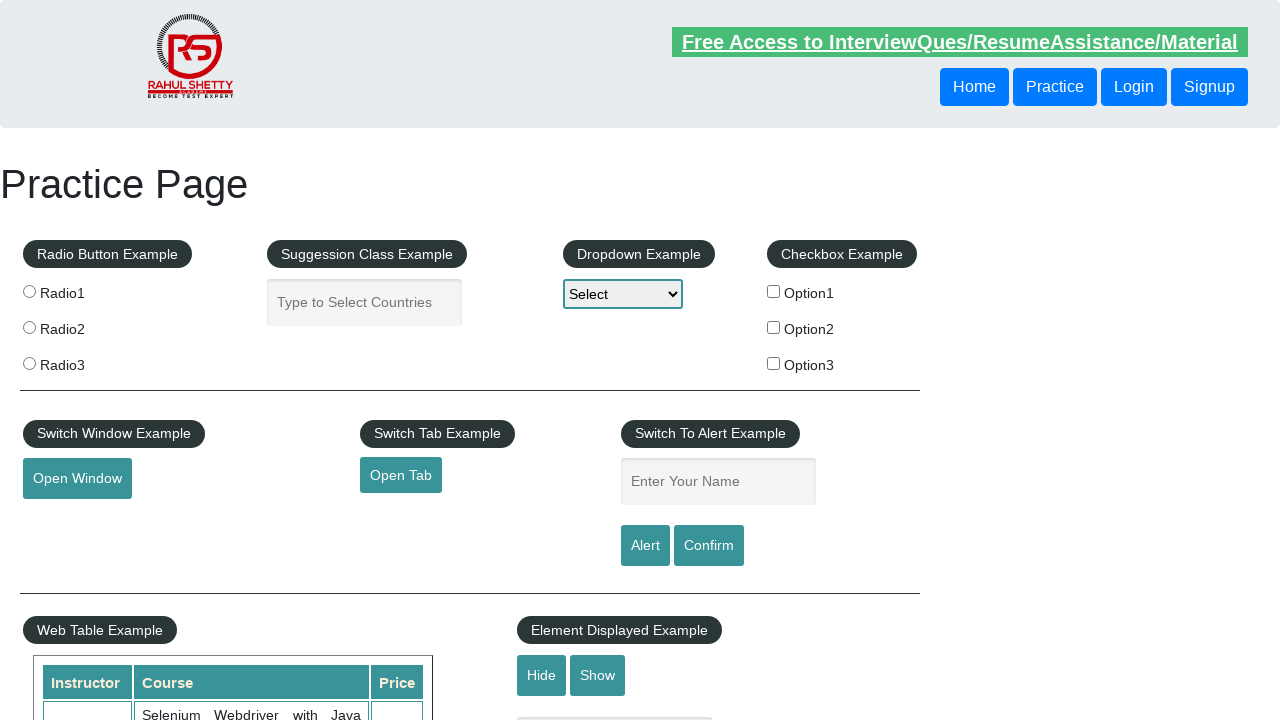

Located dropdown element with ID 'dropdown-class-example'
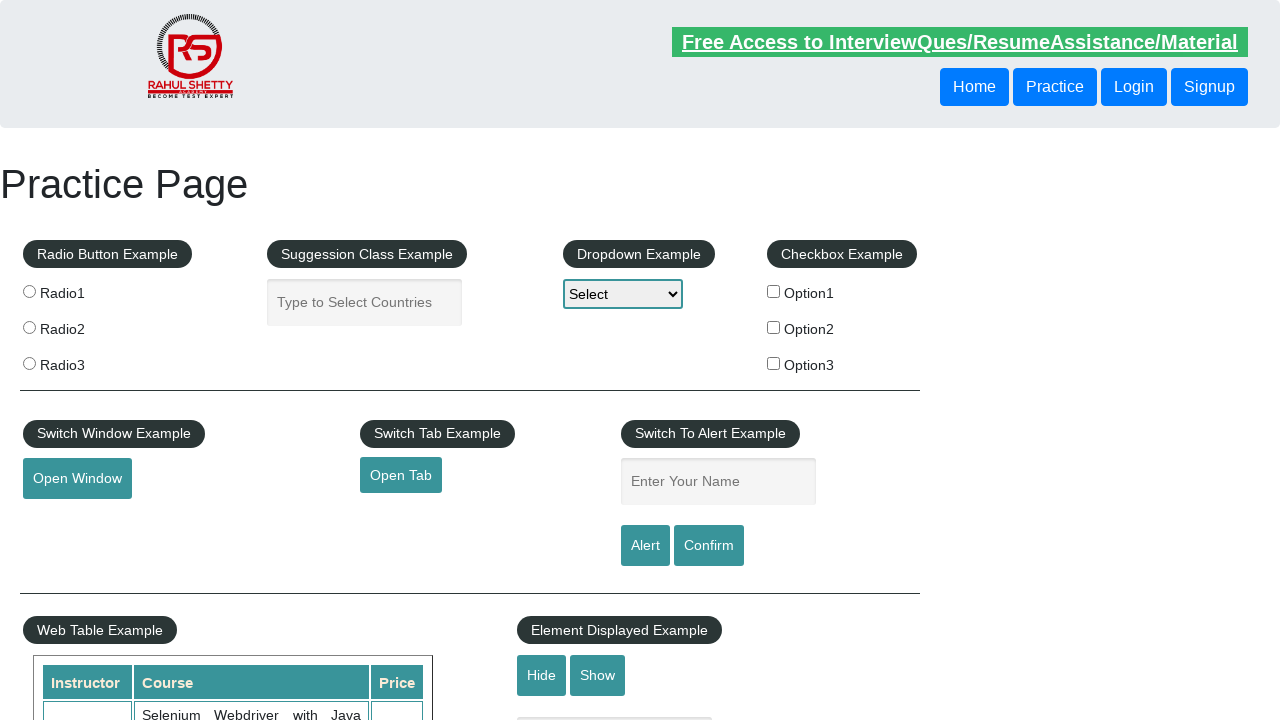

Dropdown element is now visible
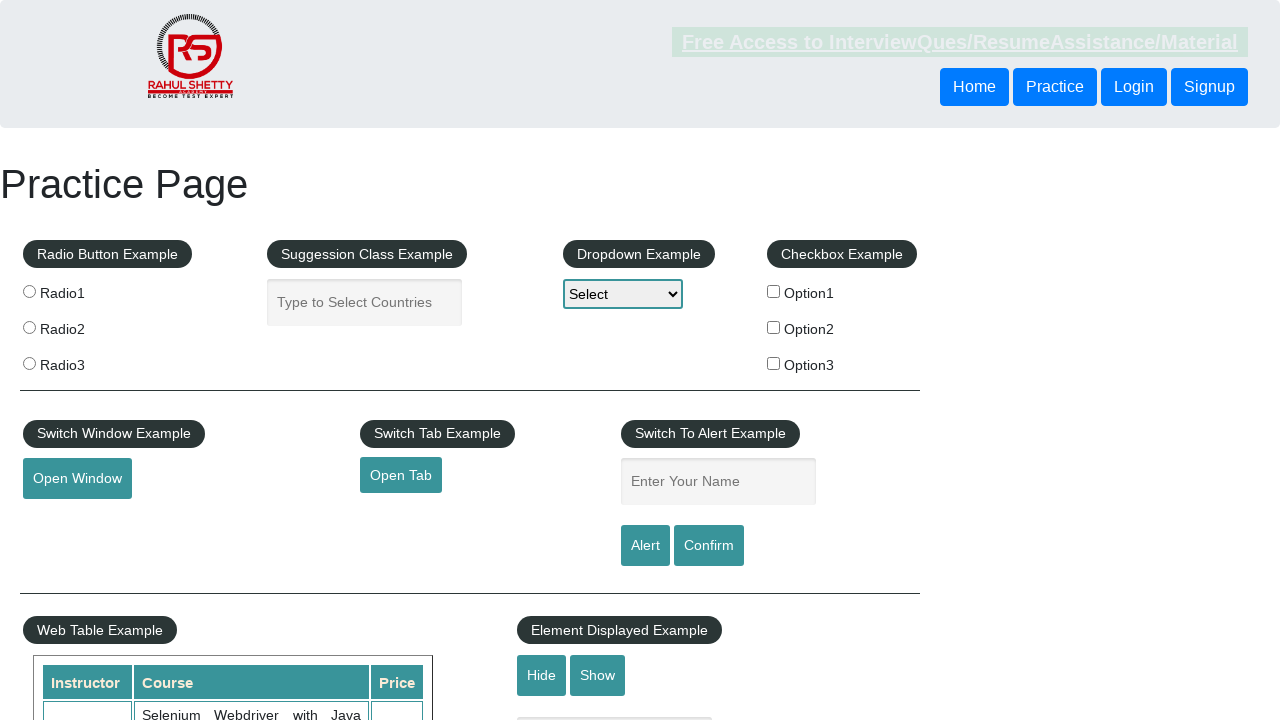

Verified dropdown element is visible and interactable
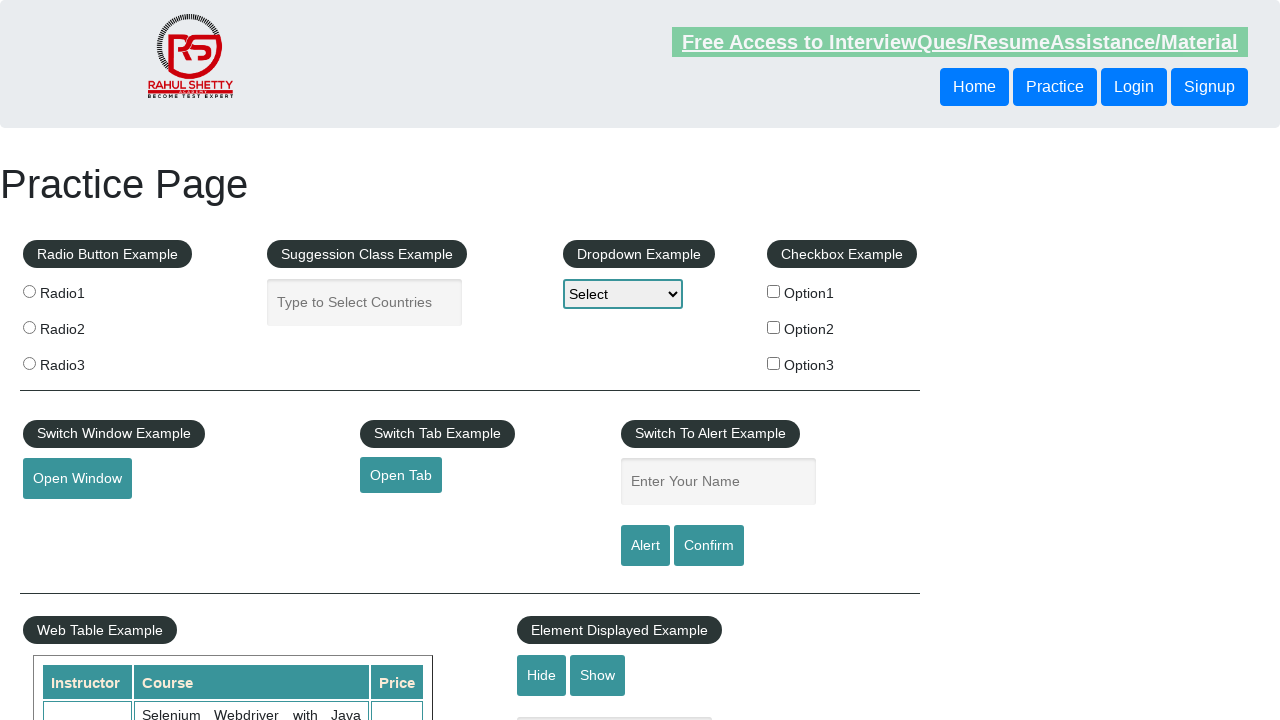

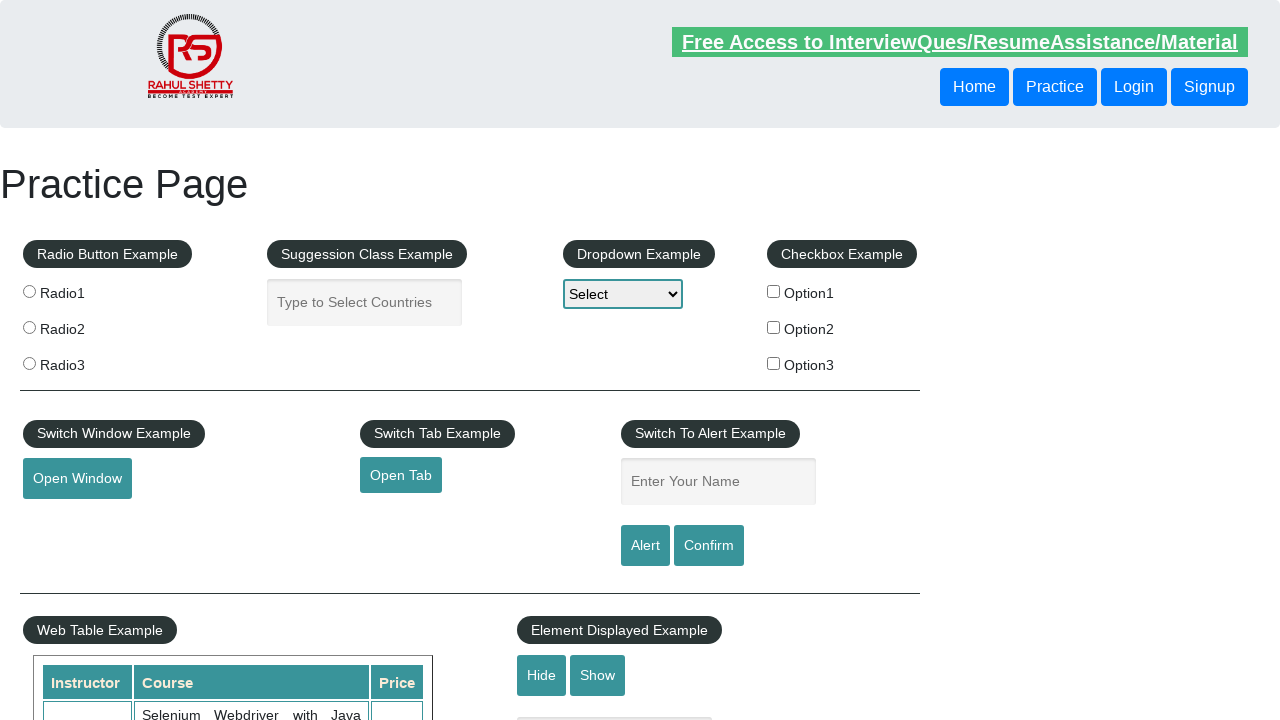